Opens a new window with API docs page and switches between windows

Starting URL: https://webdriver.io/

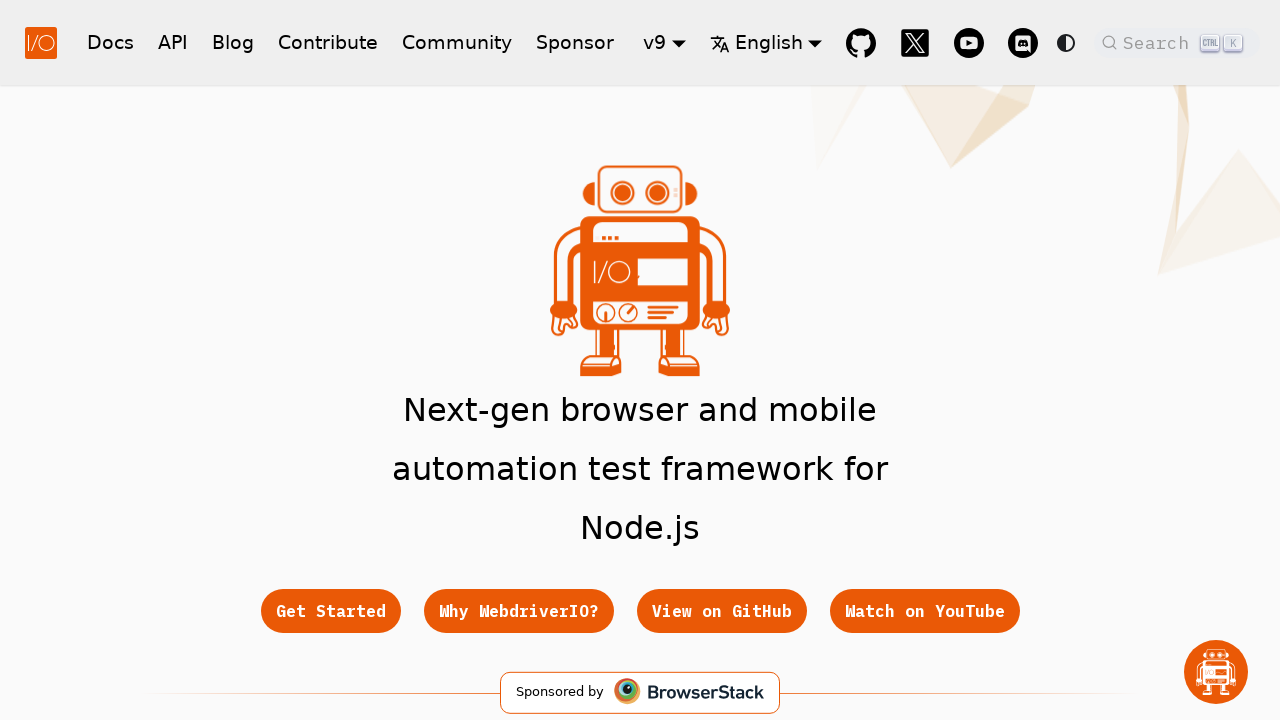

Created new page in new tab
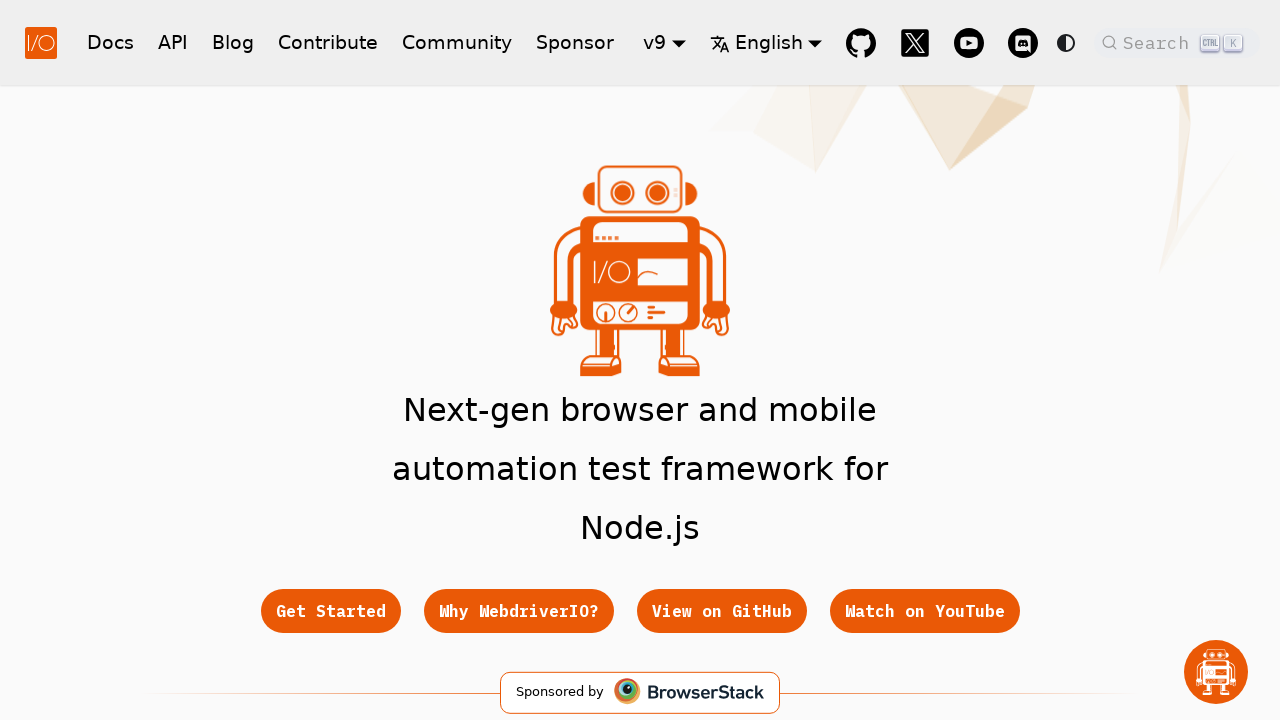

Navigated new page to API docs at https://webdriver.io/docs/api
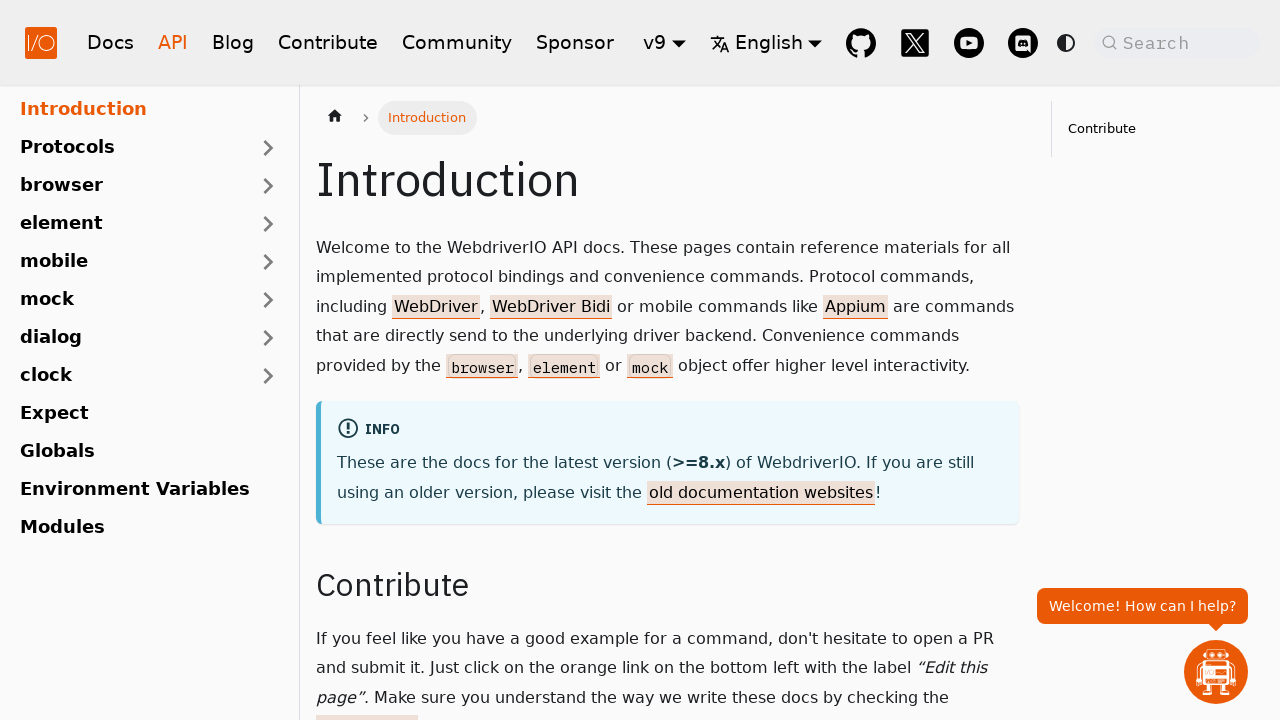

Switched back to original page at https://webdriver.io/
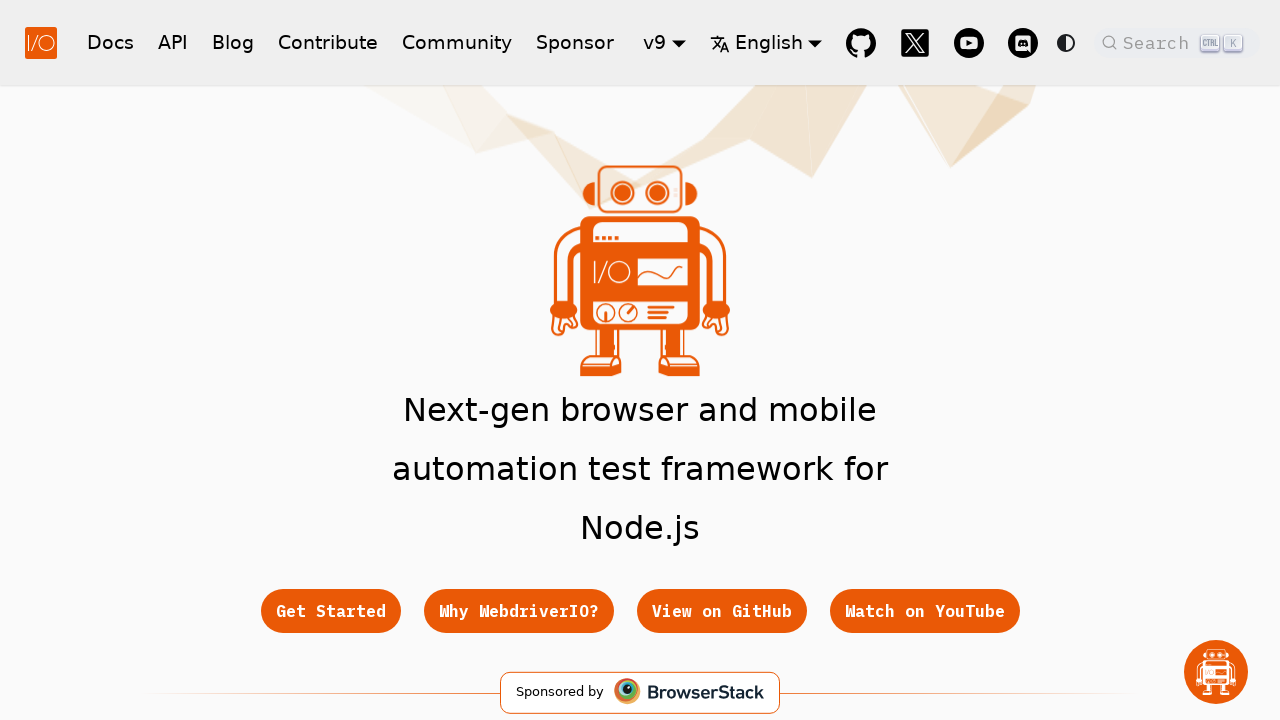

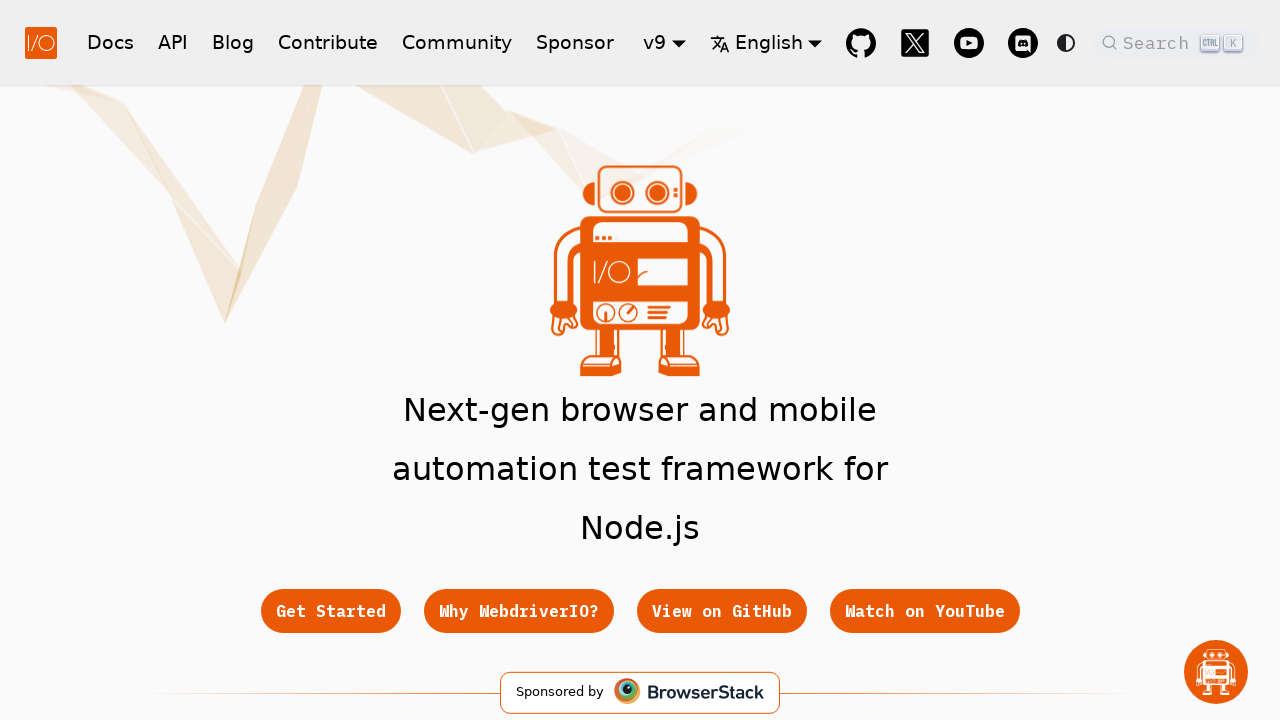